Tests that entering text instead of a number in the square root calculator shows an appropriate error message

Starting URL: https://kristinek.github.io/site/tasks/task1

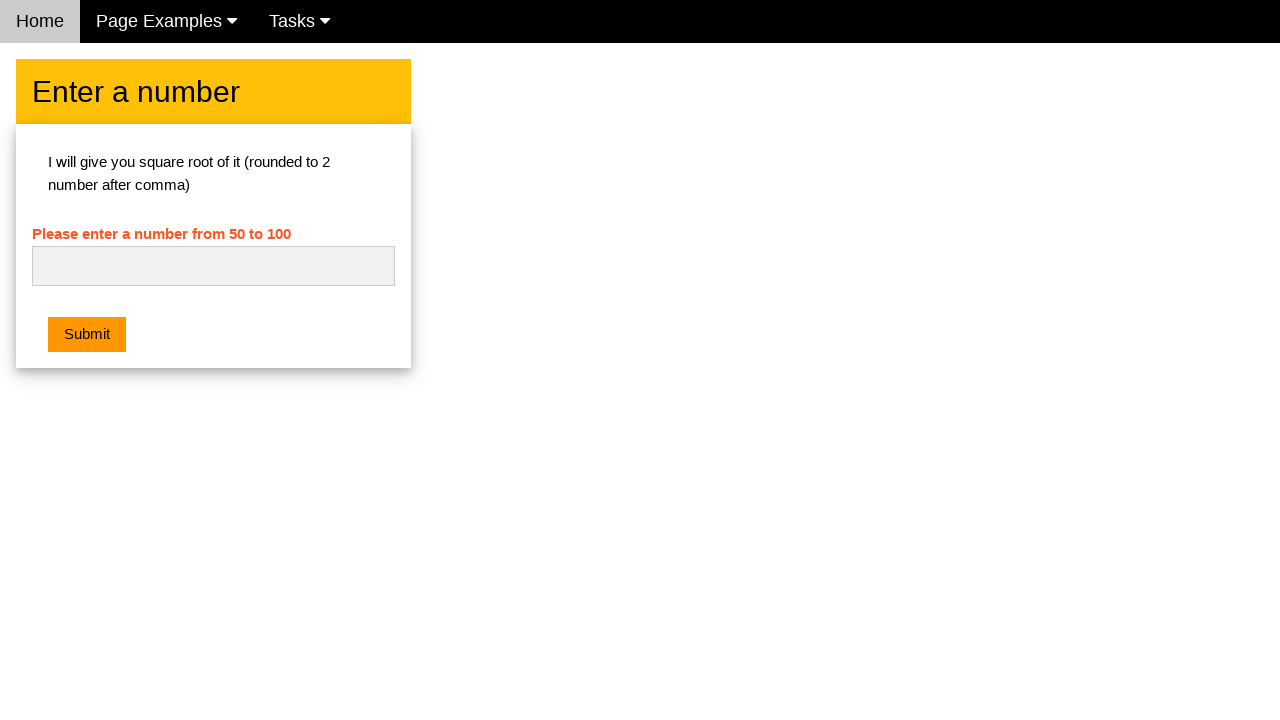

Entered text 'hello' instead of a number in the square root calculator input field on #numb
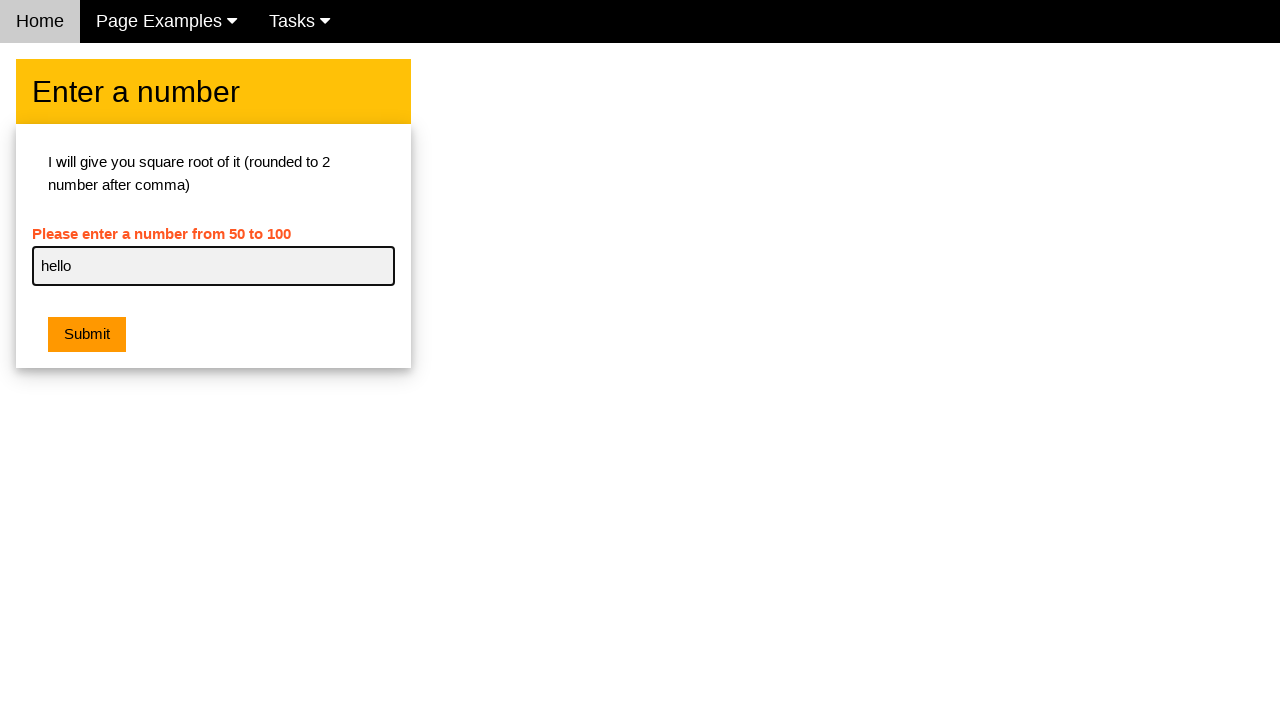

Clicked the submit button at (87, 335) on .w3-orange
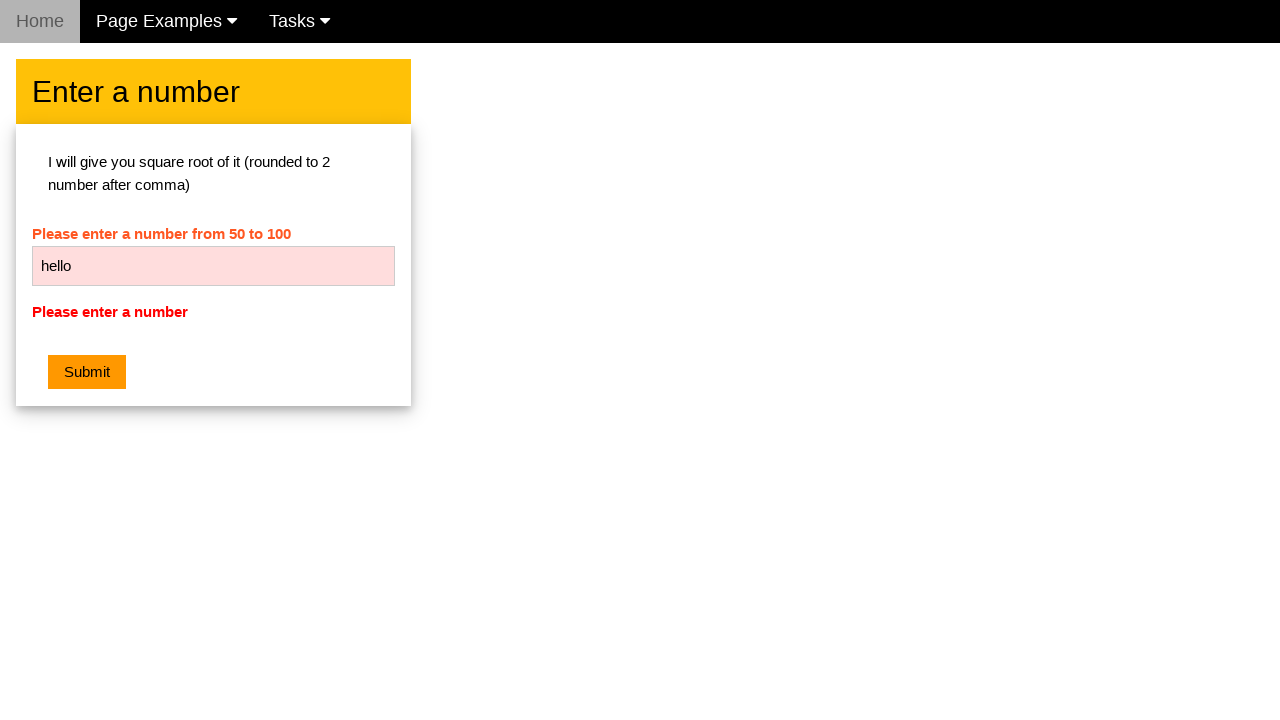

Error message displayed confirming validation for text input
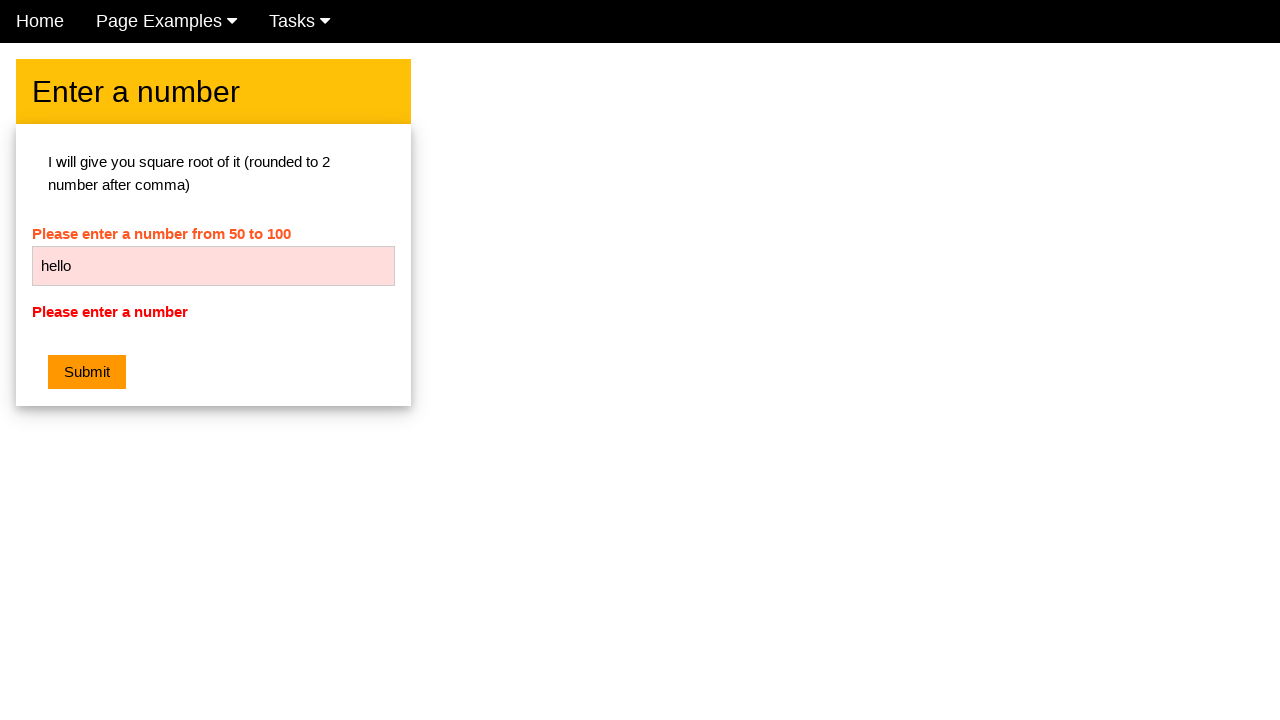

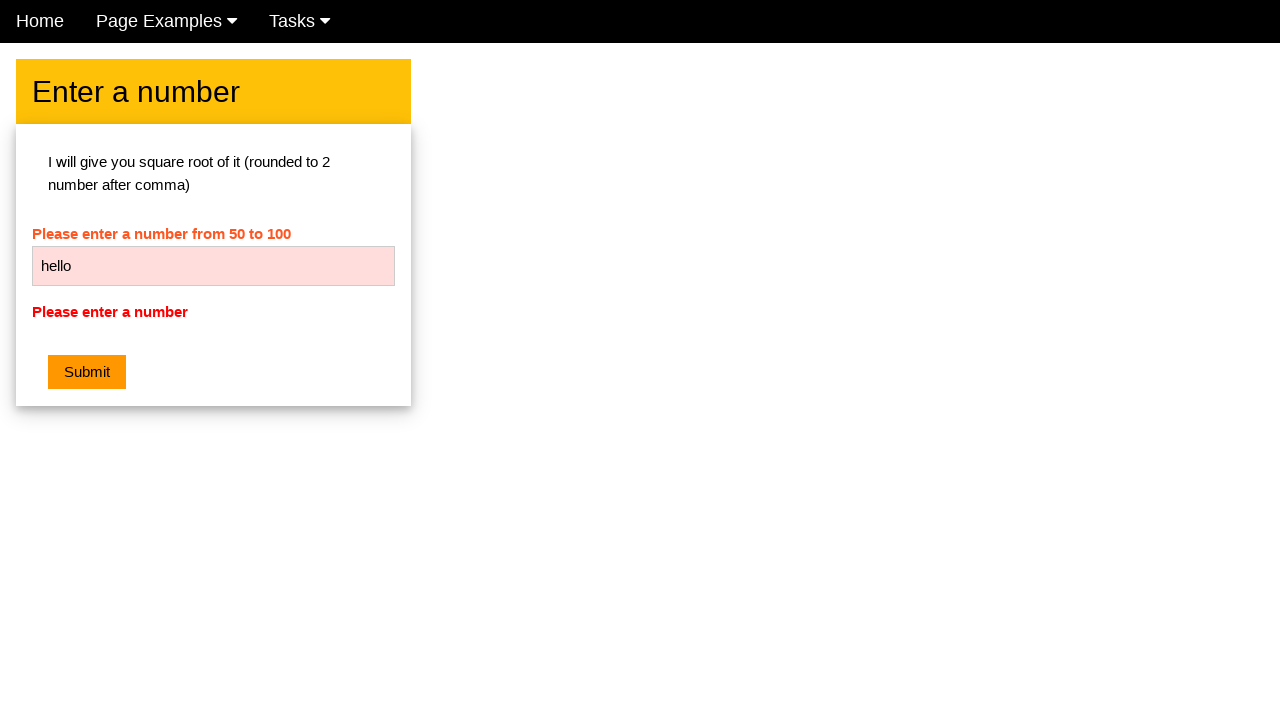